Fills out a form with first name, last name, and email, then submits it

Starting URL: http://secure-retreat-92358.herokuapp.com/

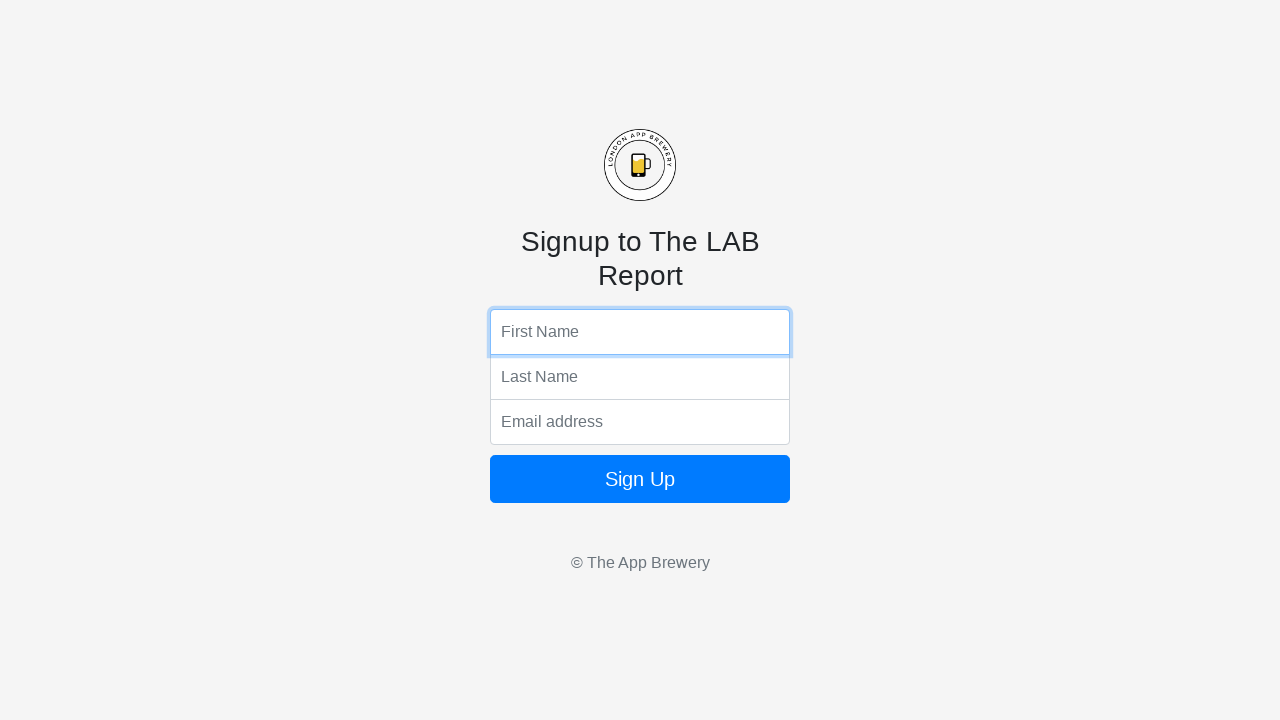

Filled first name field with 'Astrid' on input[name='fName']
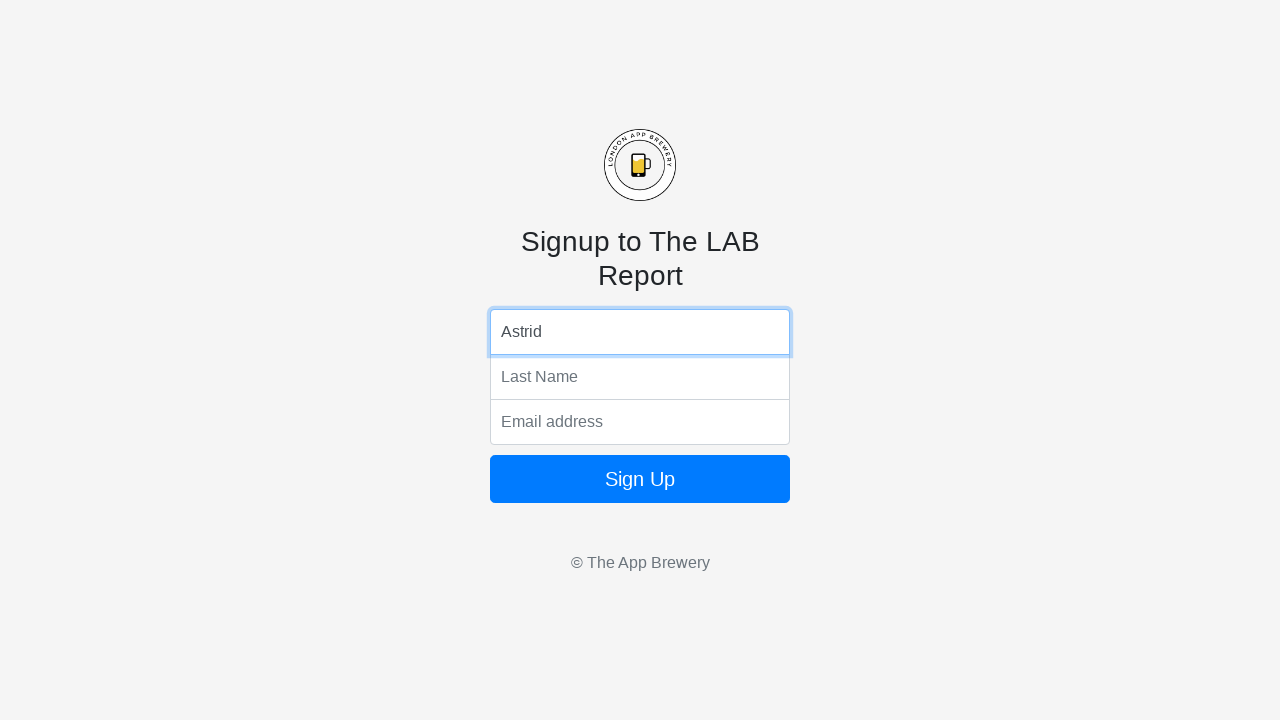

Filled last name field with 'Pettersen' on input[name='lName']
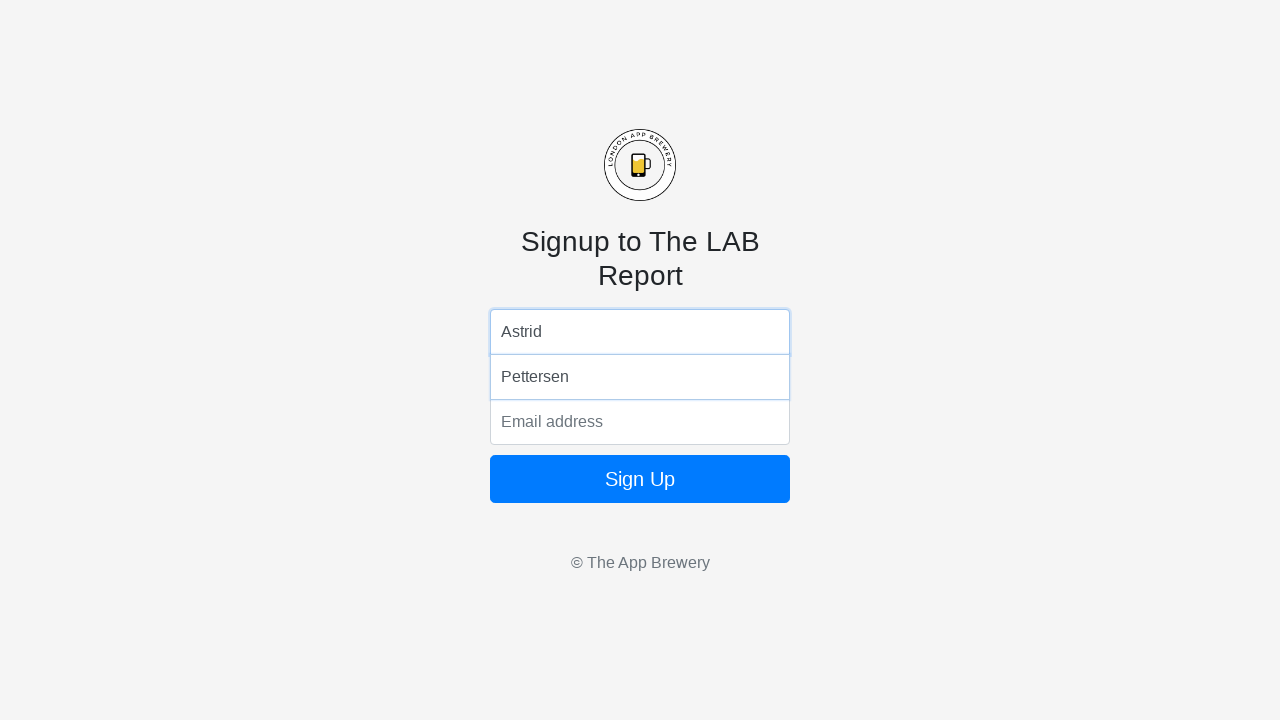

Filled email field with 'astridtesting282@gmail.com' on input[name='email']
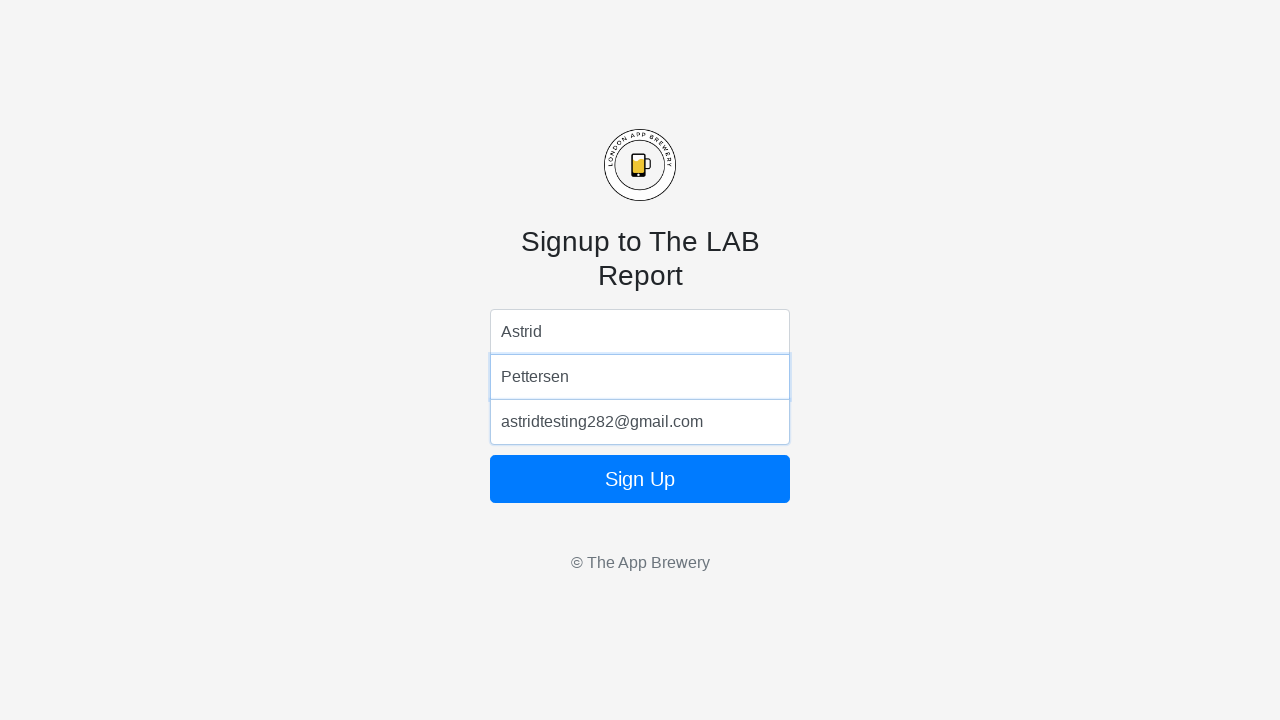

Clicked submit button to submit the form at (640, 479) on button
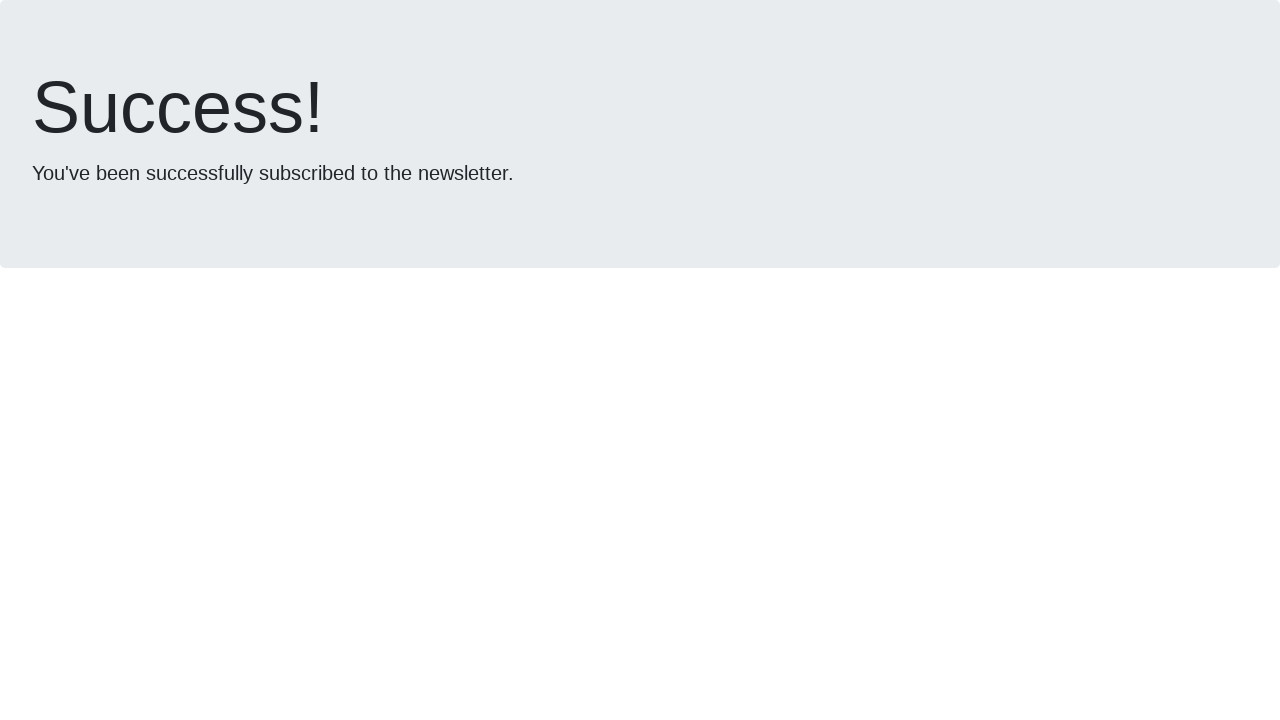

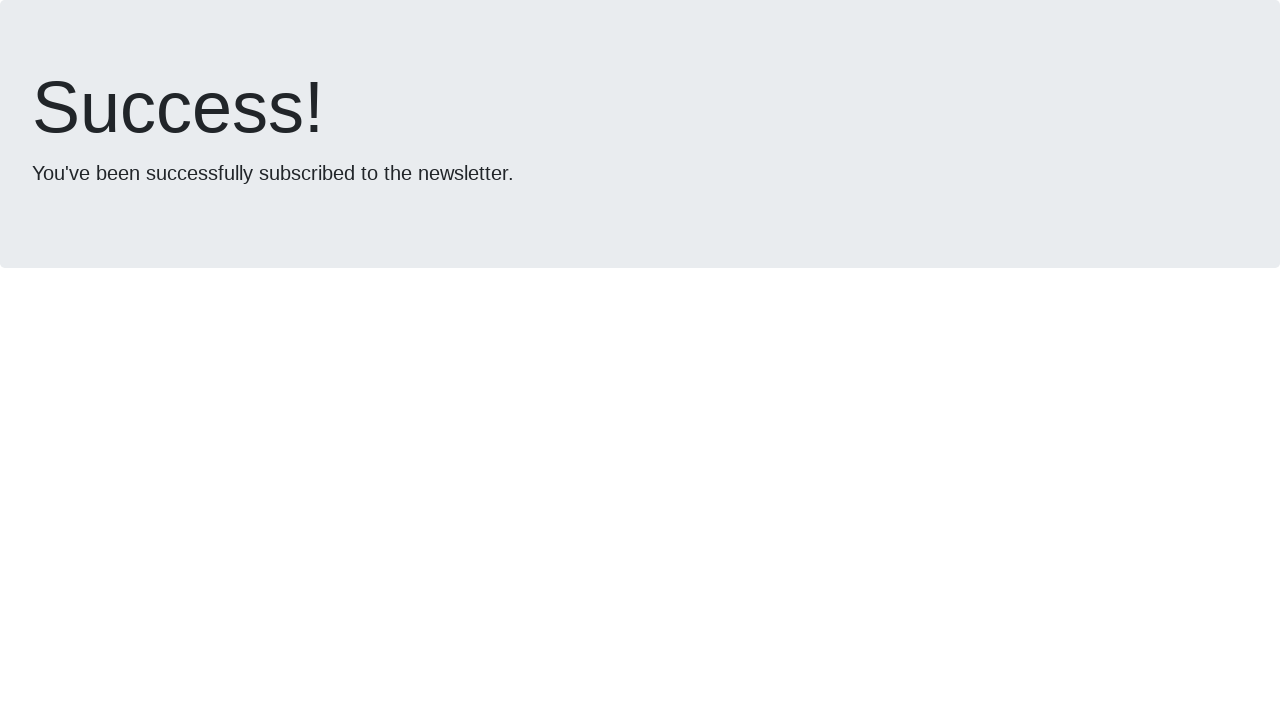